Tests GitHub search functionality by entering a search query and submitting the form

Starting URL: https://github.com

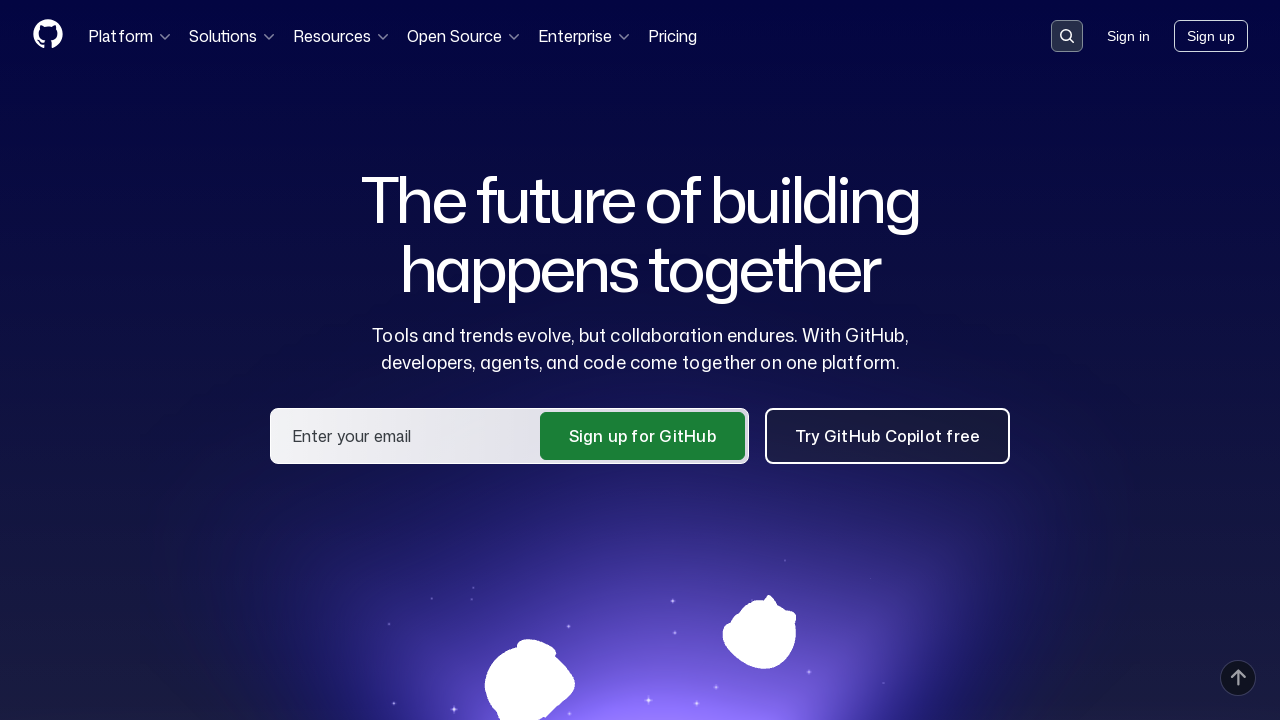

Clicked search input button on GitHub homepage at (1067, 36) on button[data-target='qbsearch-input.inputButton']
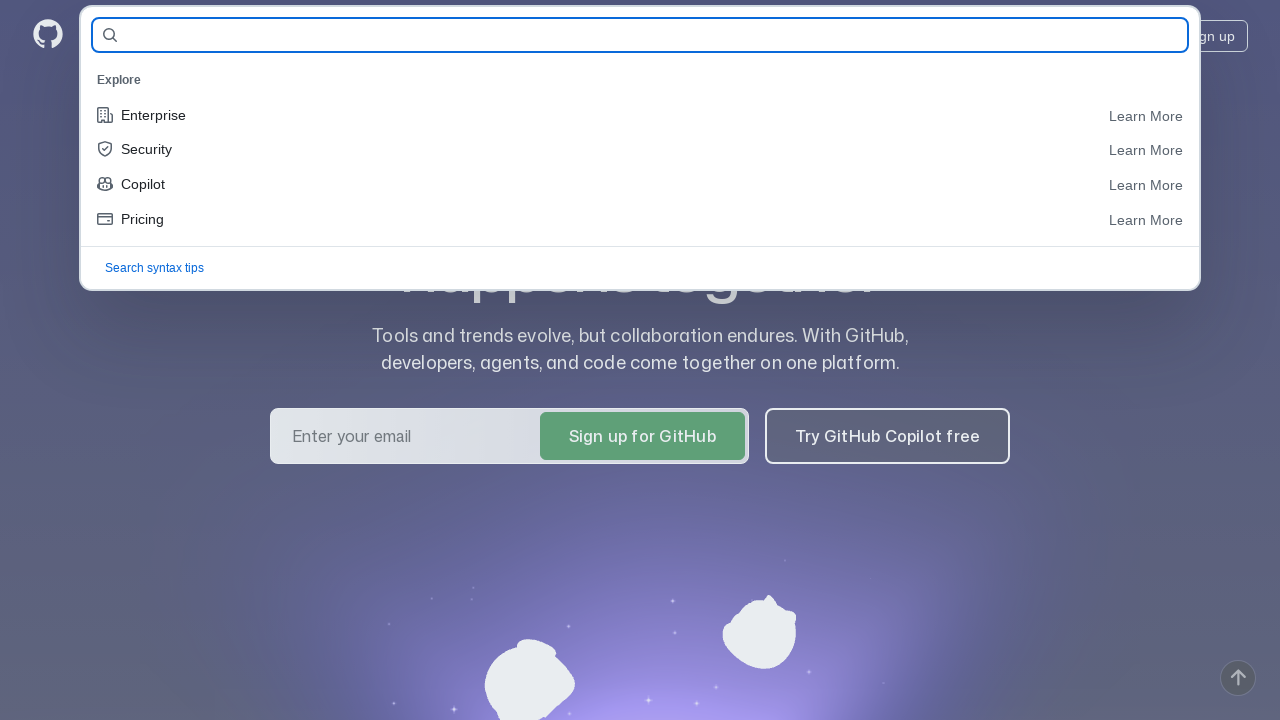

Filled search field with 'playwright python examples' on input#query-builder-test
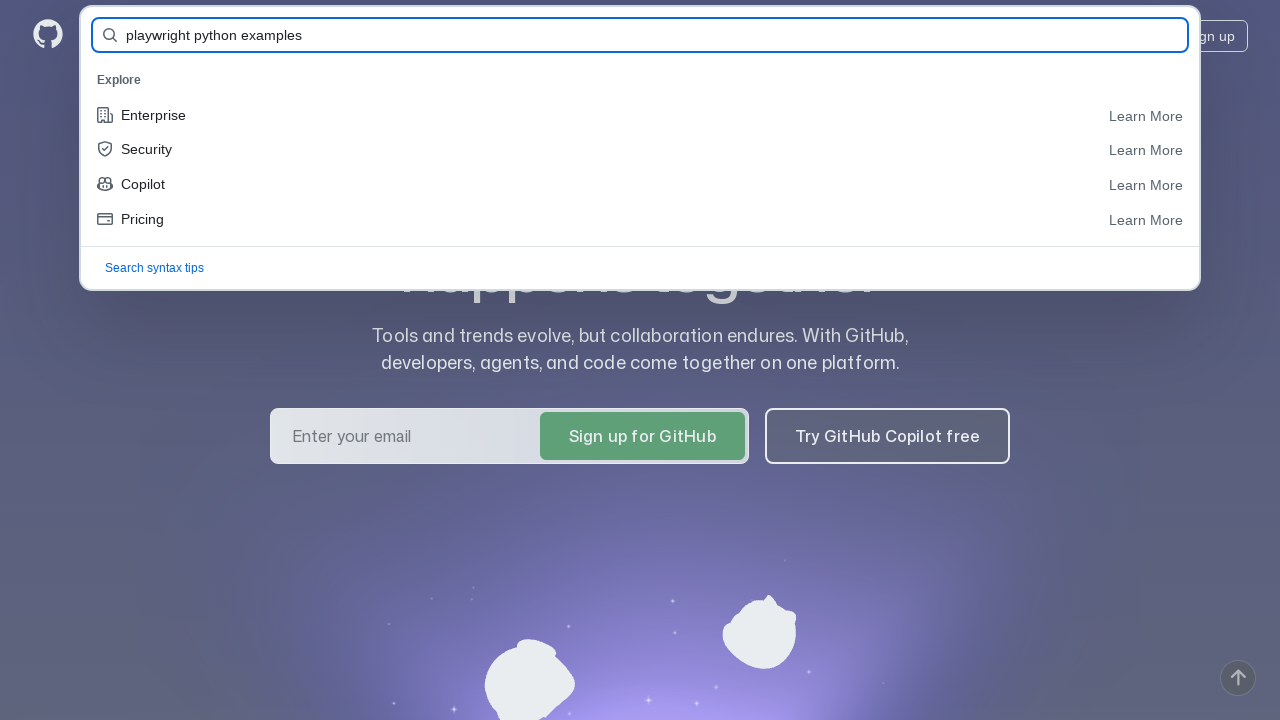

Pressed Enter to submit search query
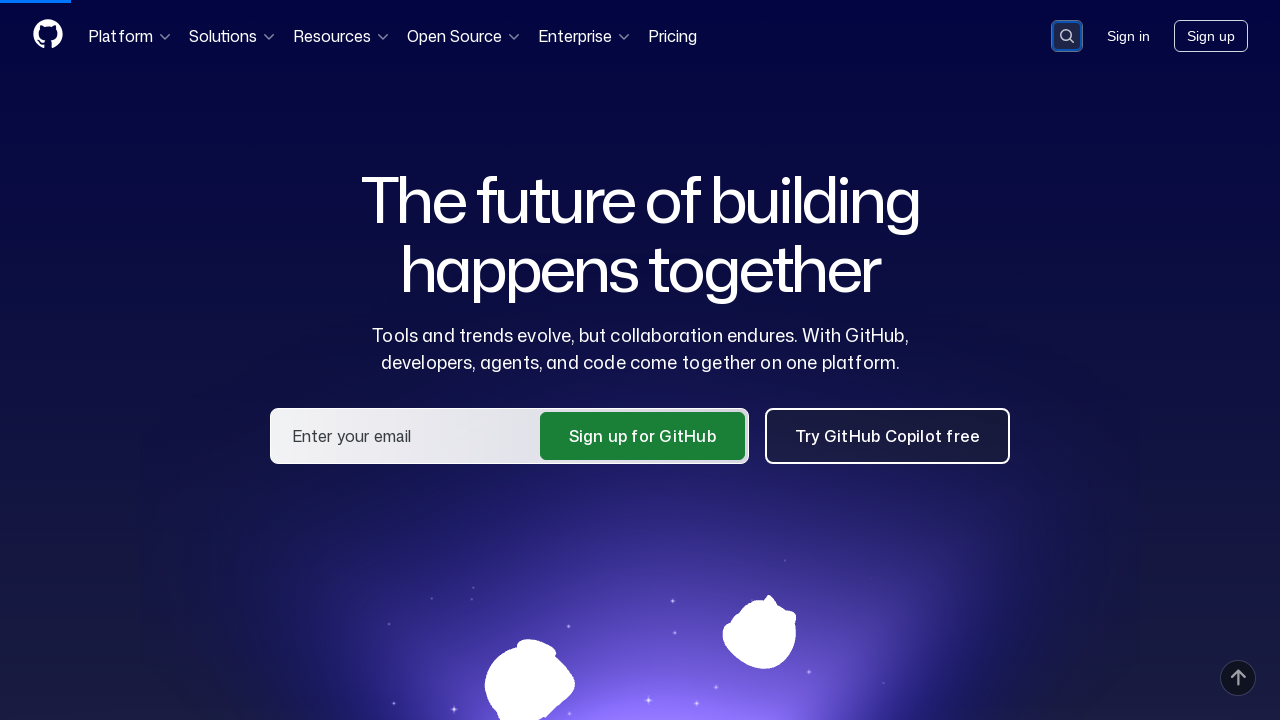

Search results loaded successfully
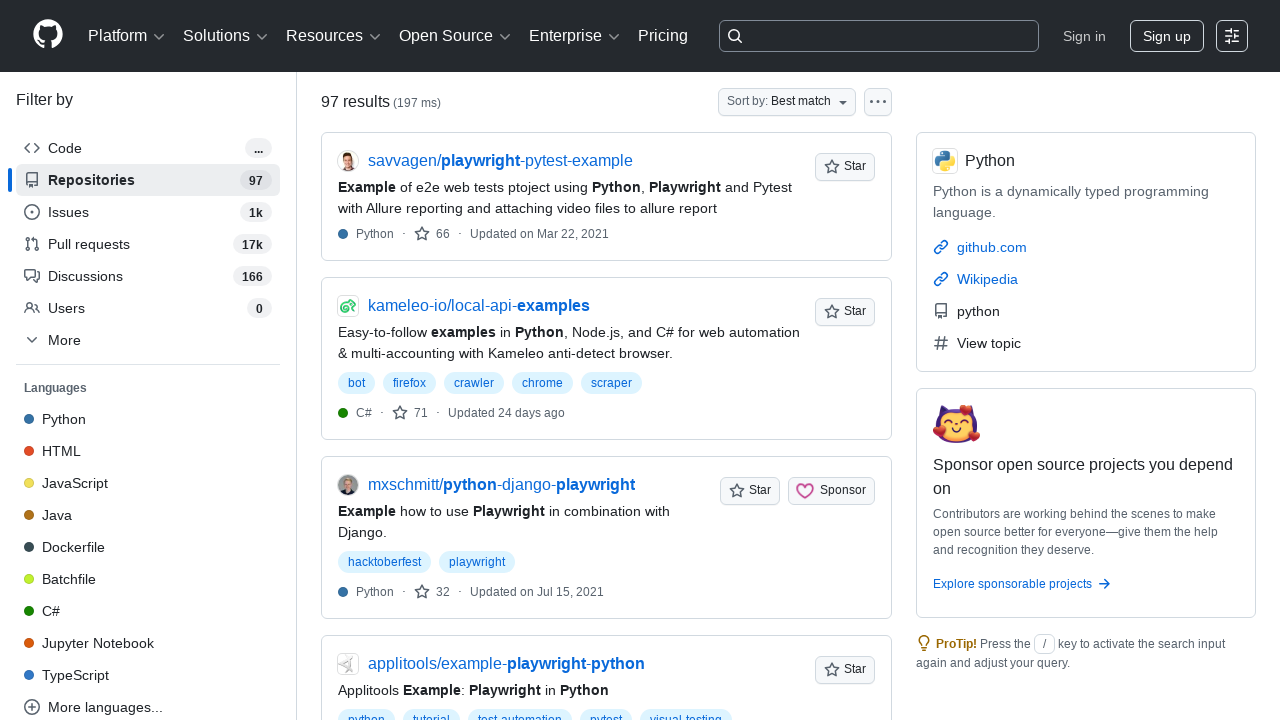

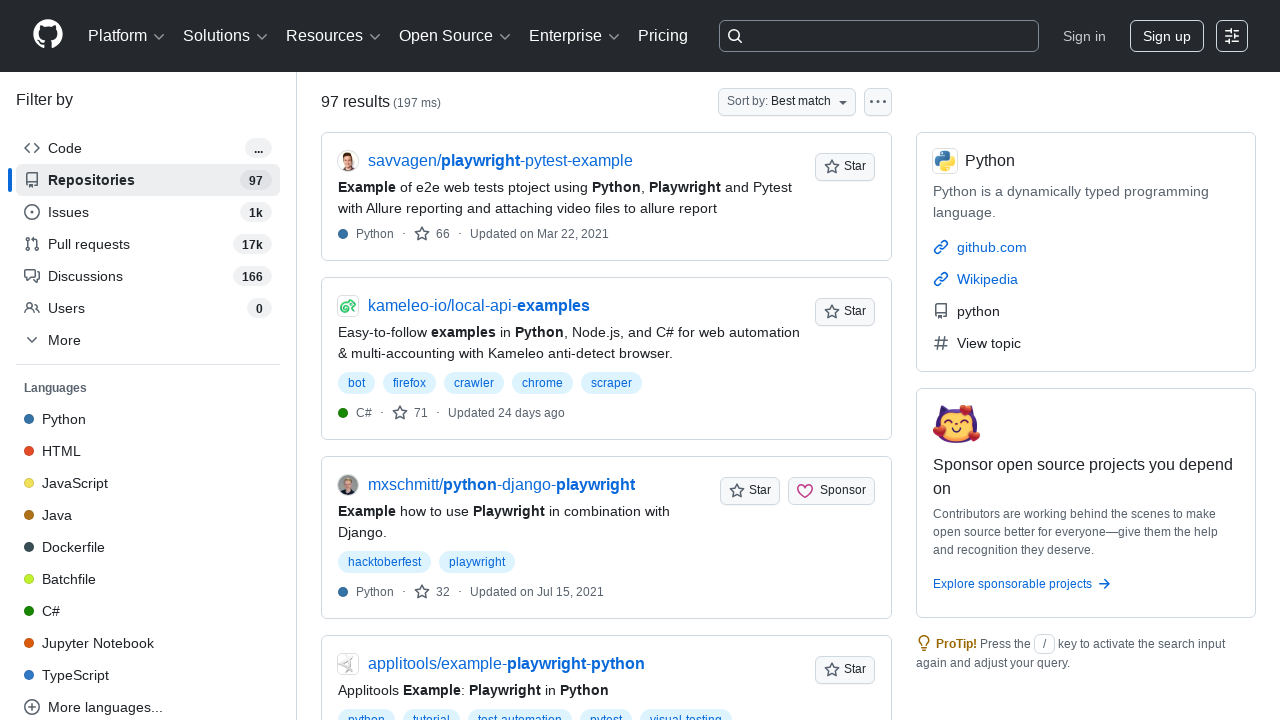